Tests multiple keyboard operations by typing text in the first textarea, selecting all with Ctrl+A, copying with Ctrl+C, tabbing to the second textarea, and pasting with Ctrl+V to verify the text comparison functionality.

Starting URL: https://text-compare.com/

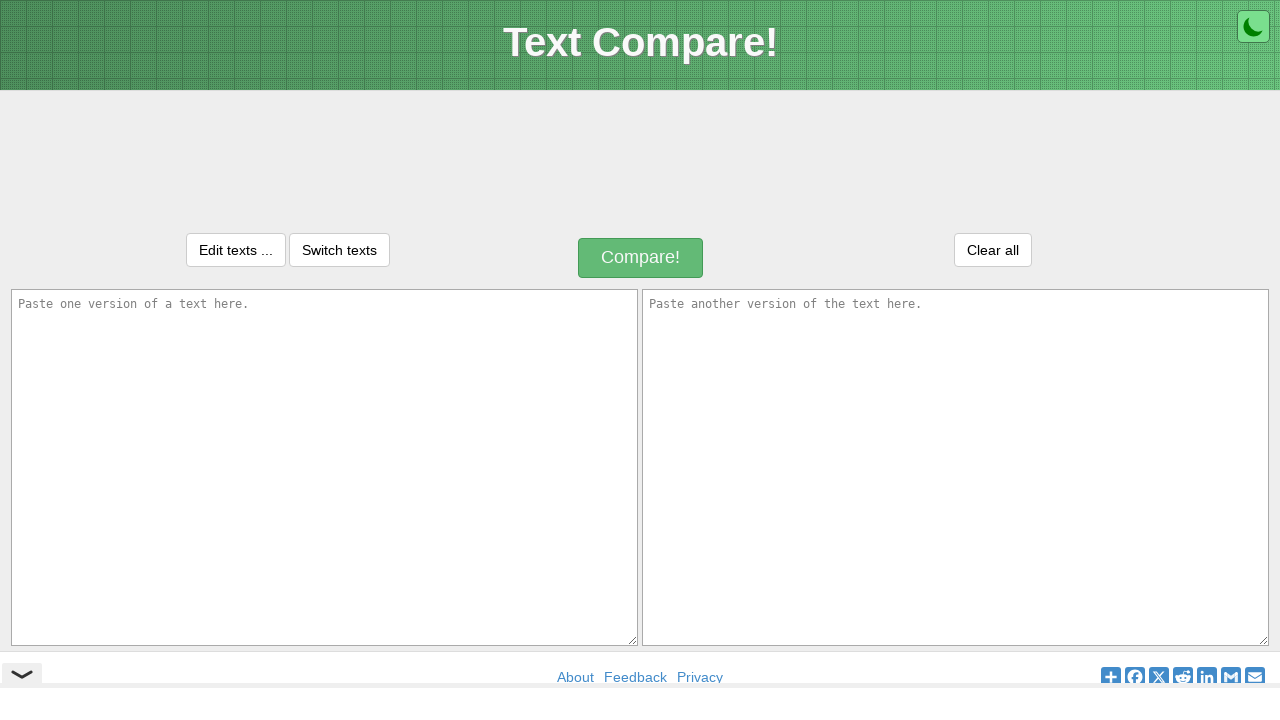

Waited for first textarea to load
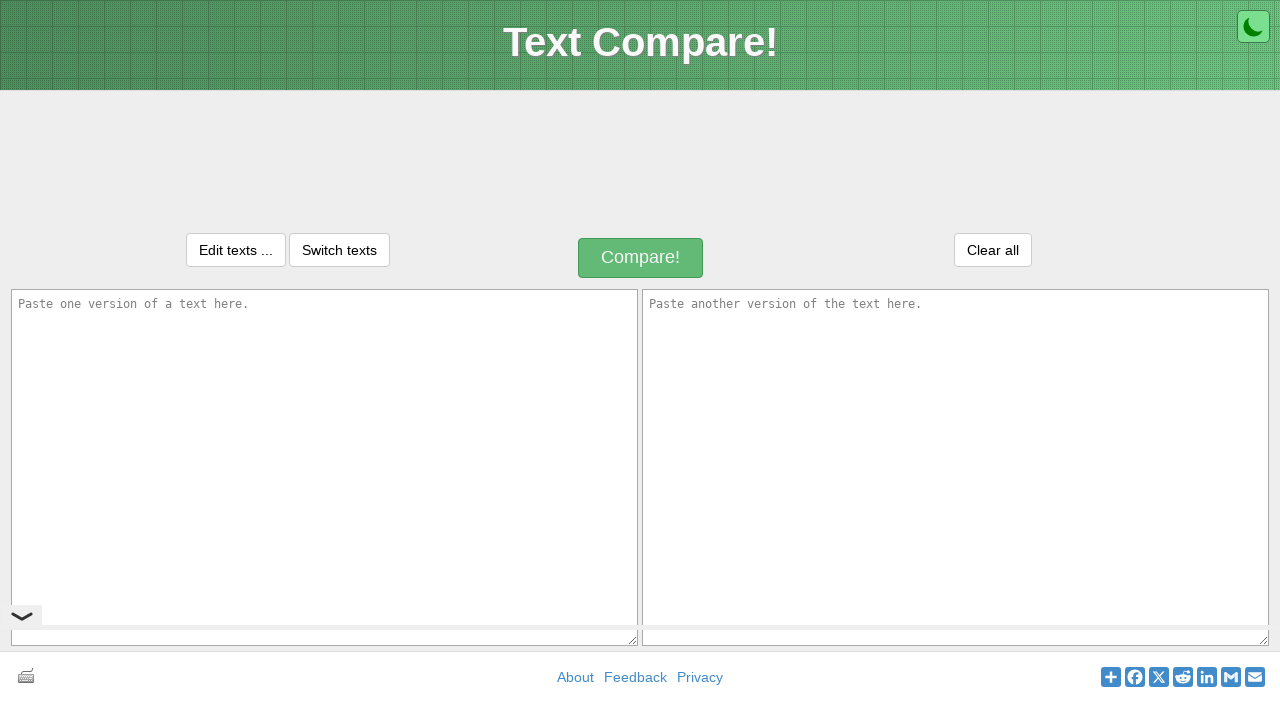

Typed 'welcome to selenium' into first textarea on textarea#inputText1
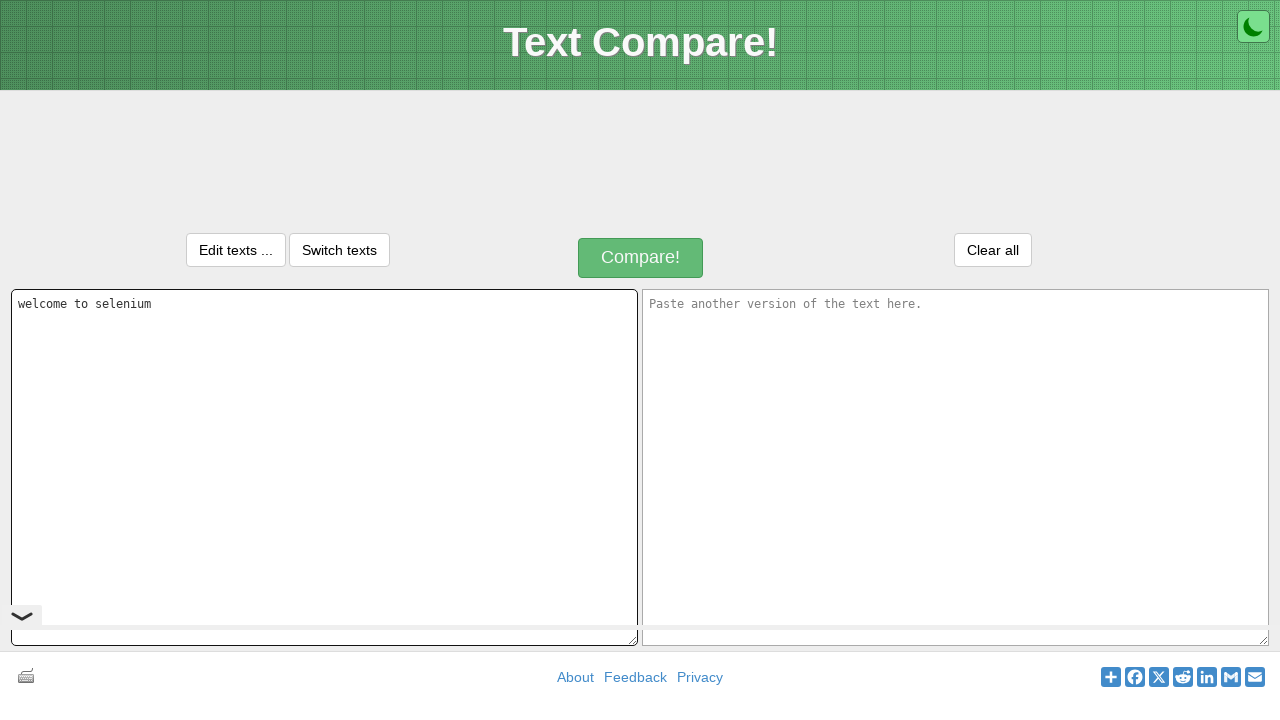

Clicked on first textarea to ensure focus at (324, 467) on textarea#inputText1
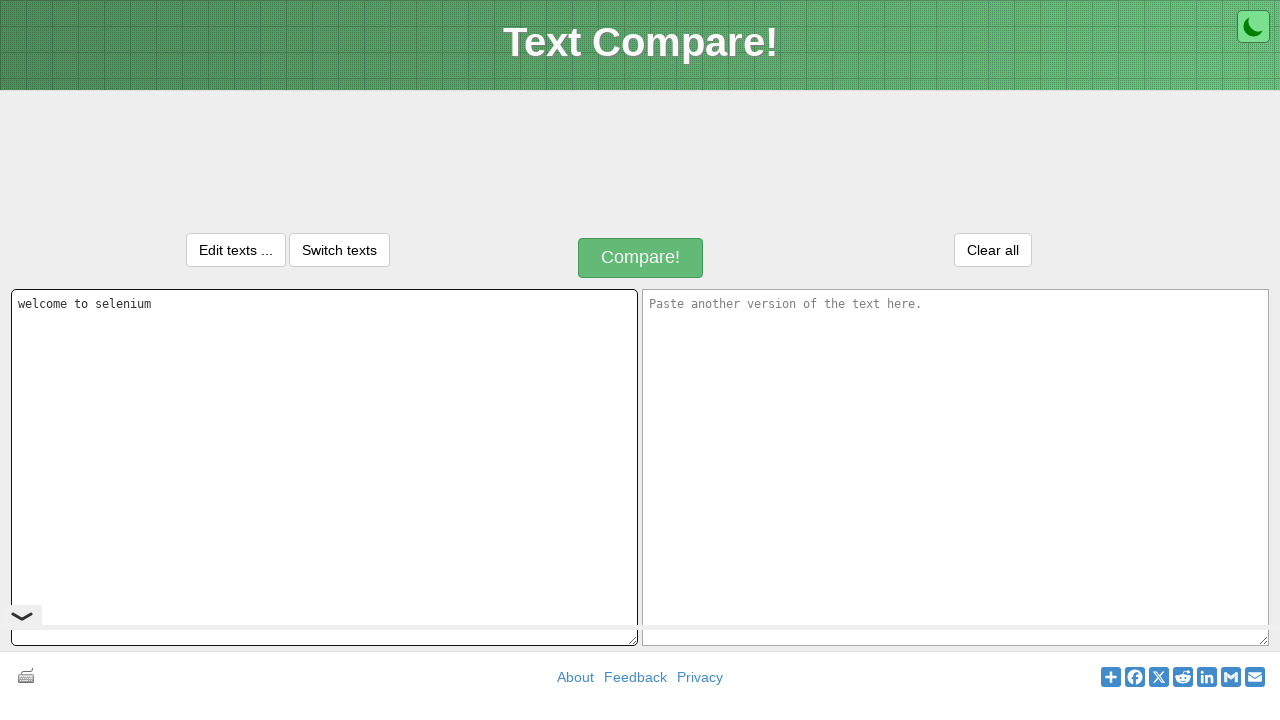

Selected all text in first textarea with Ctrl+A
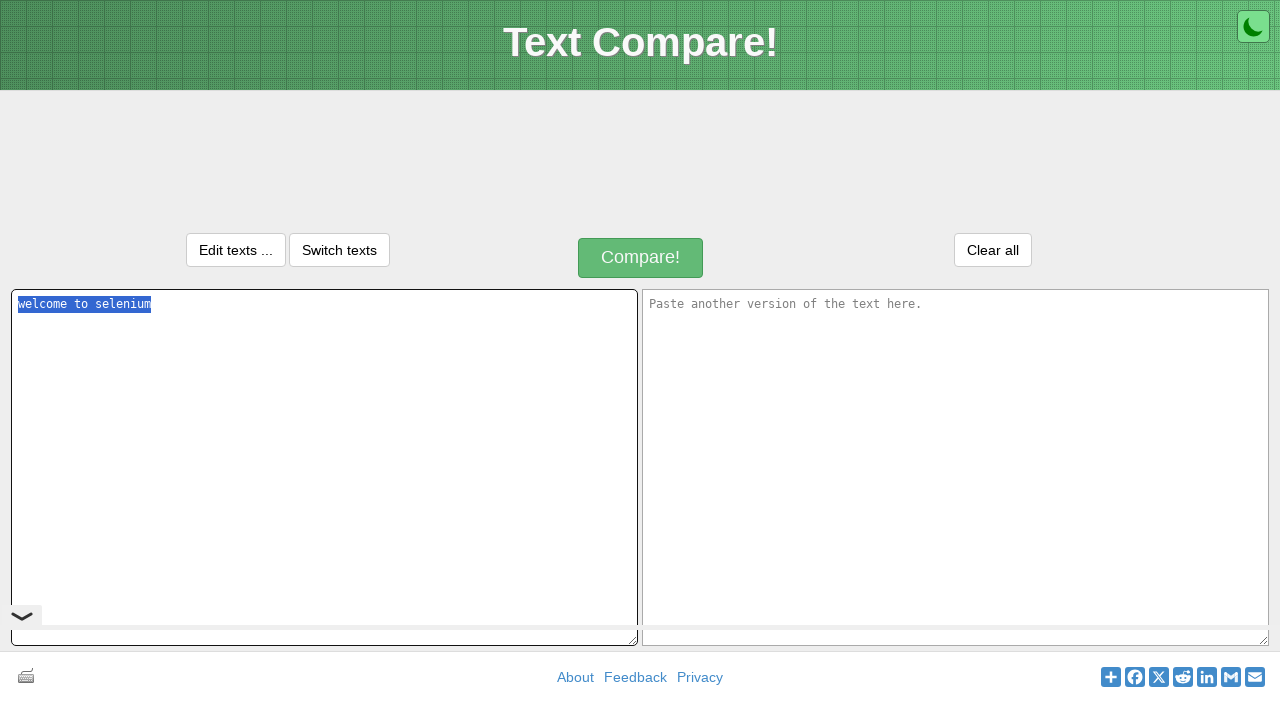

Copied selected text with Ctrl+C
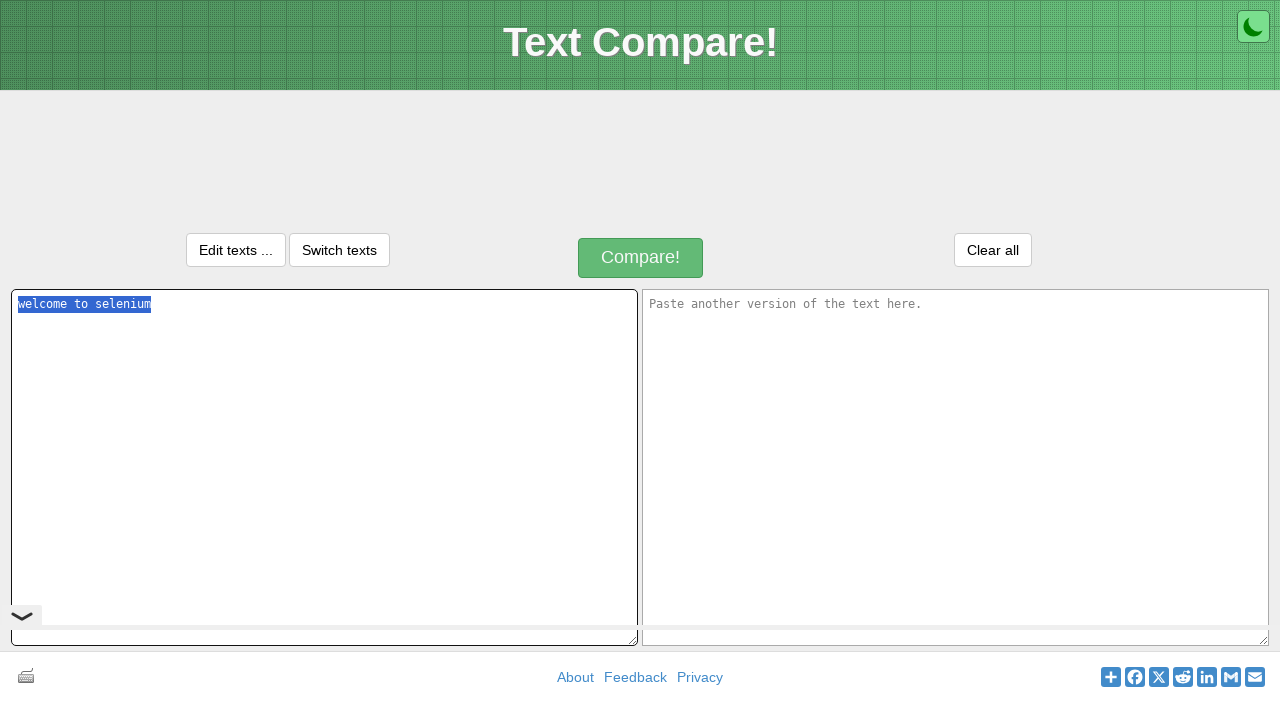

Tabbed to second textarea
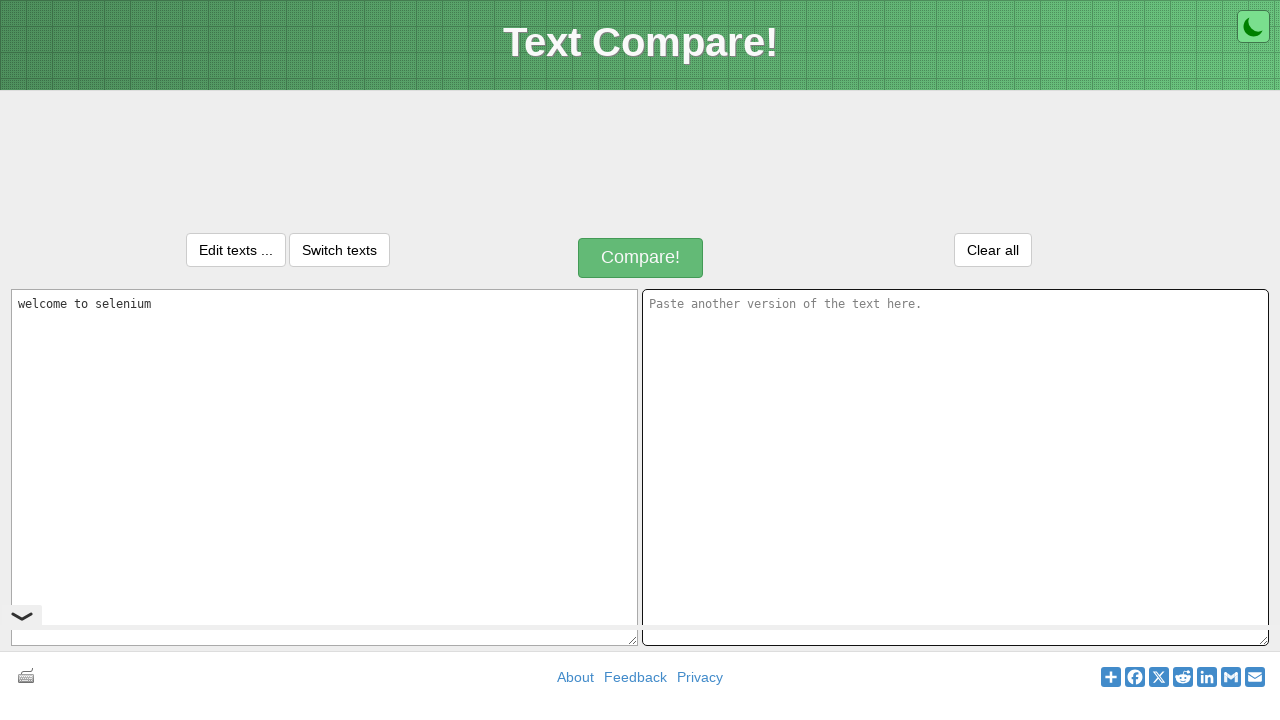

Pasted text into second textarea with Ctrl+V
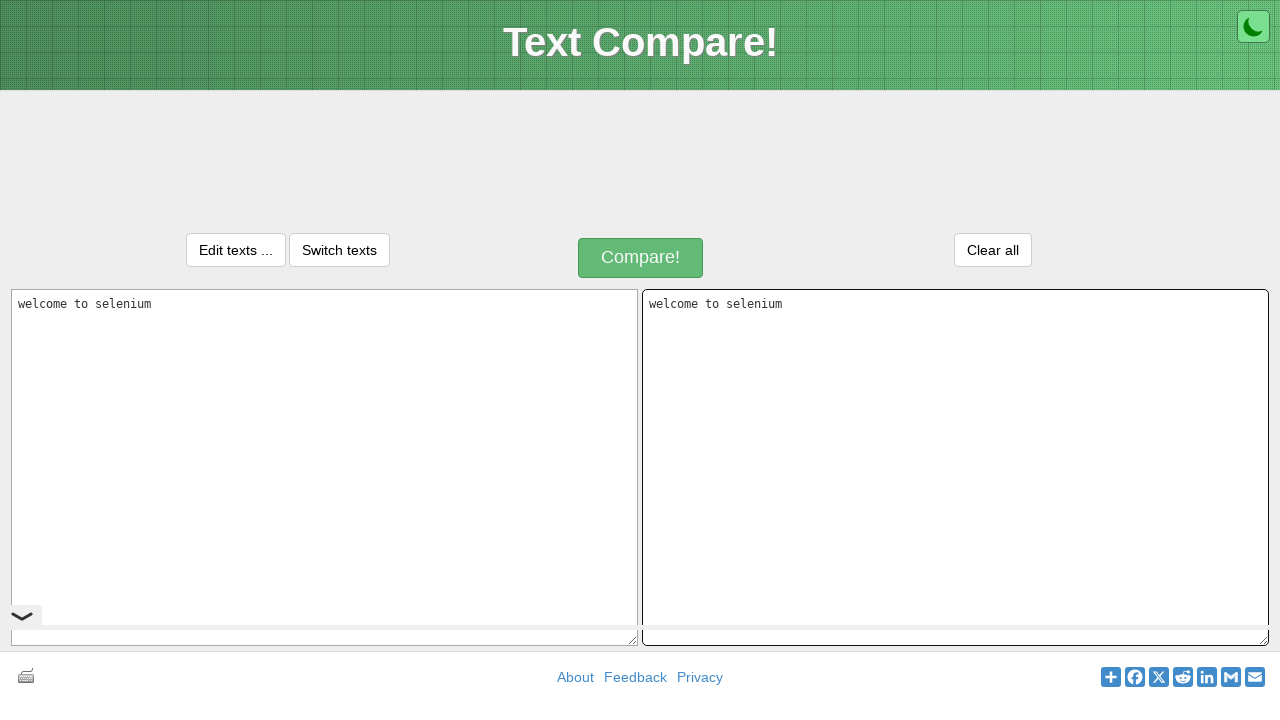

Waited 500ms for paste operation to complete
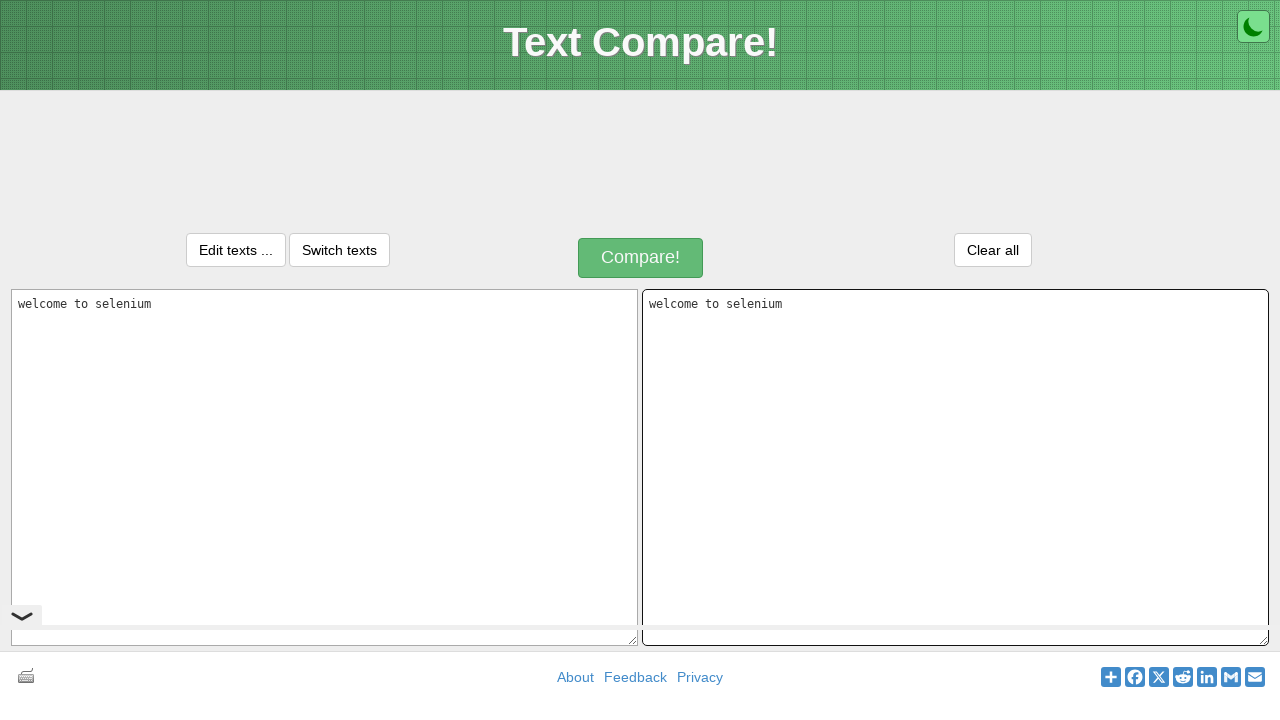

Retrieved text from first textarea
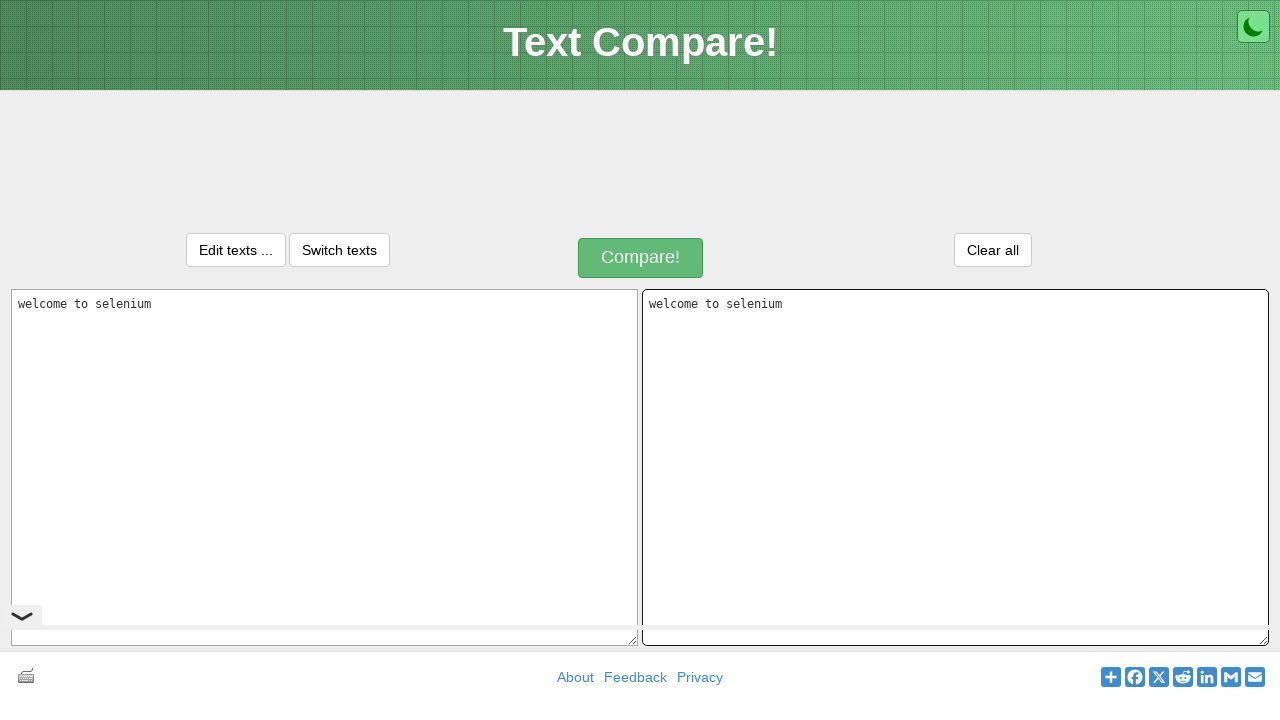

Retrieved text from second textarea
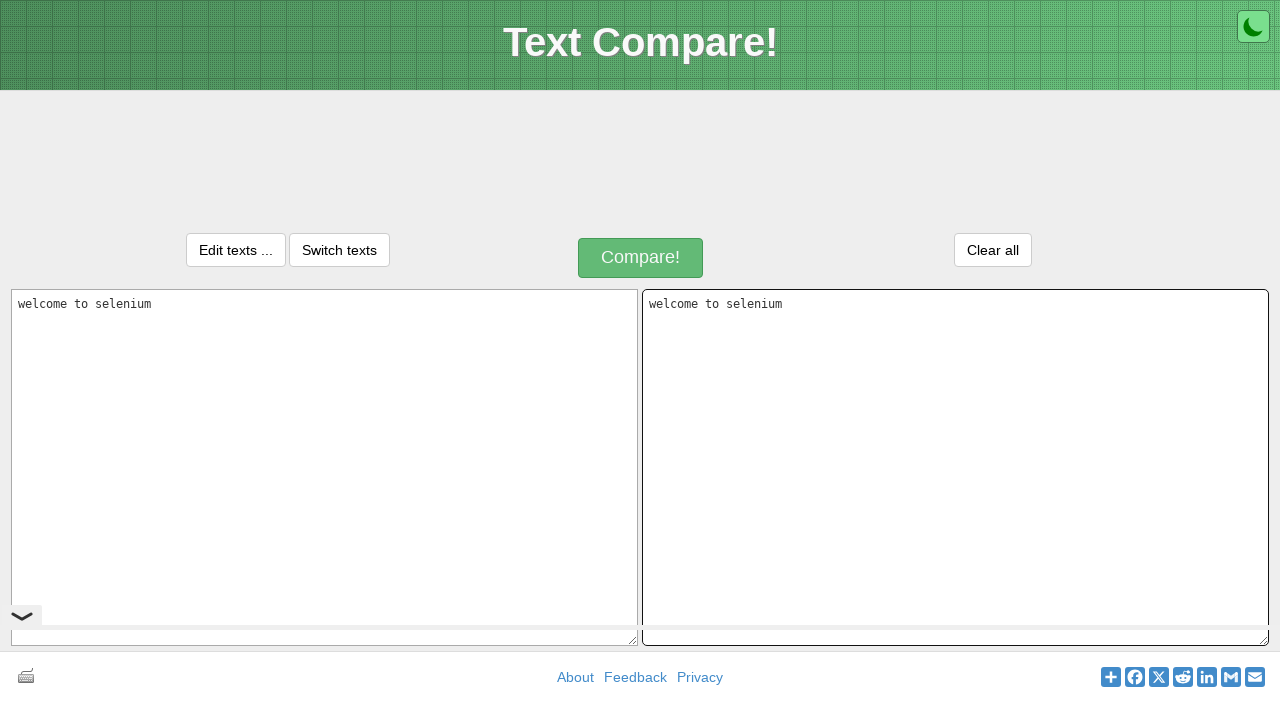

Verified both textareas contain identical text
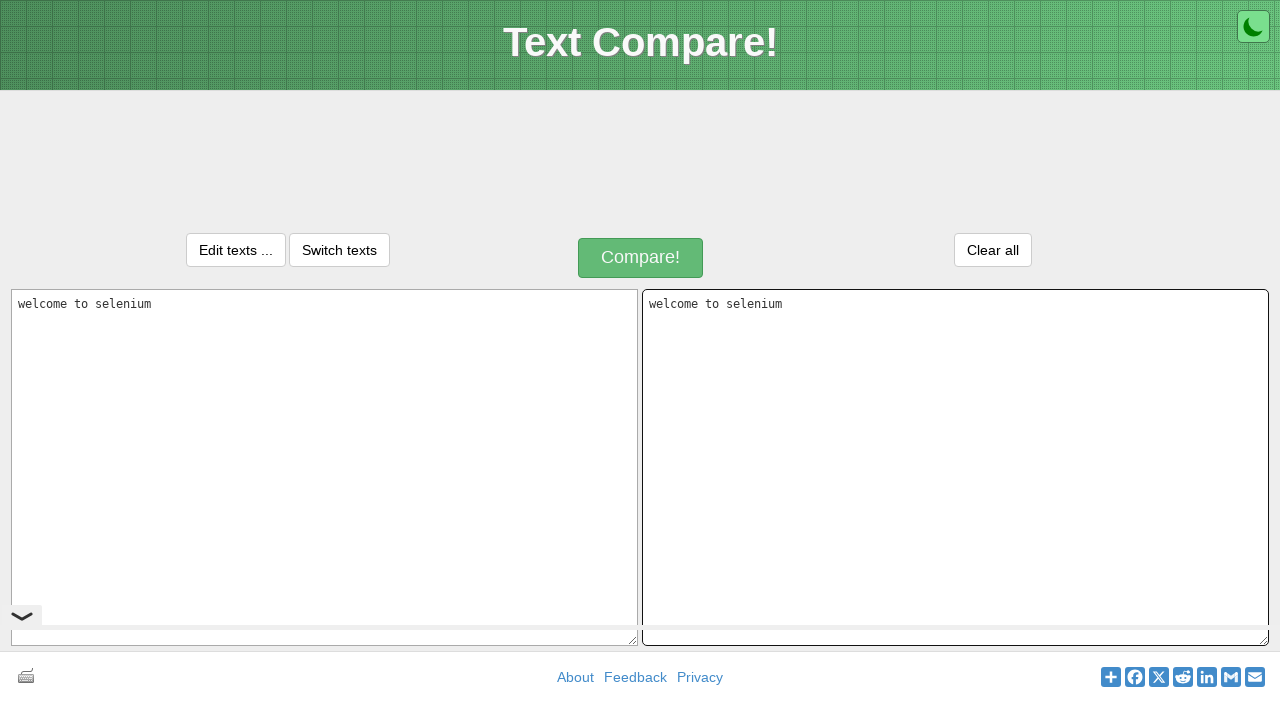

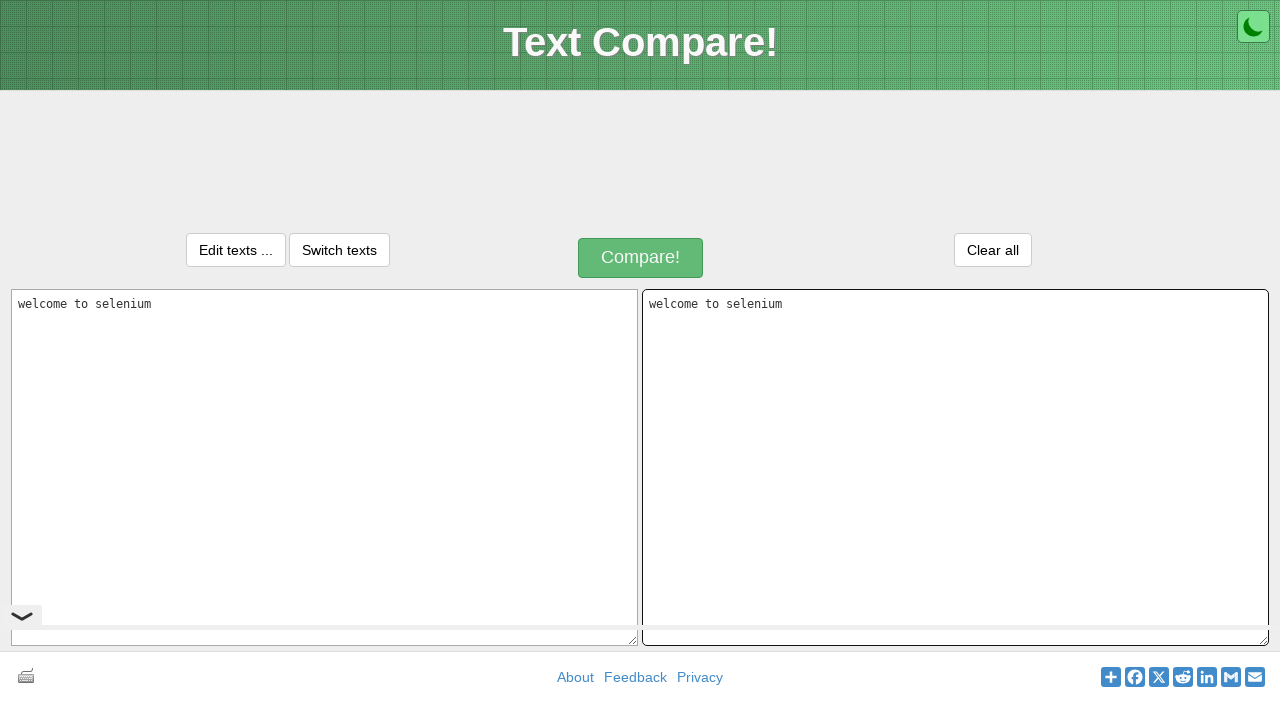